Tests checkbox functionality by verifying initial states, clicking checkboxes, and verifying the states change correctly after each interaction.

Starting URL: http://the-internet.herokuapp.com/checkboxes

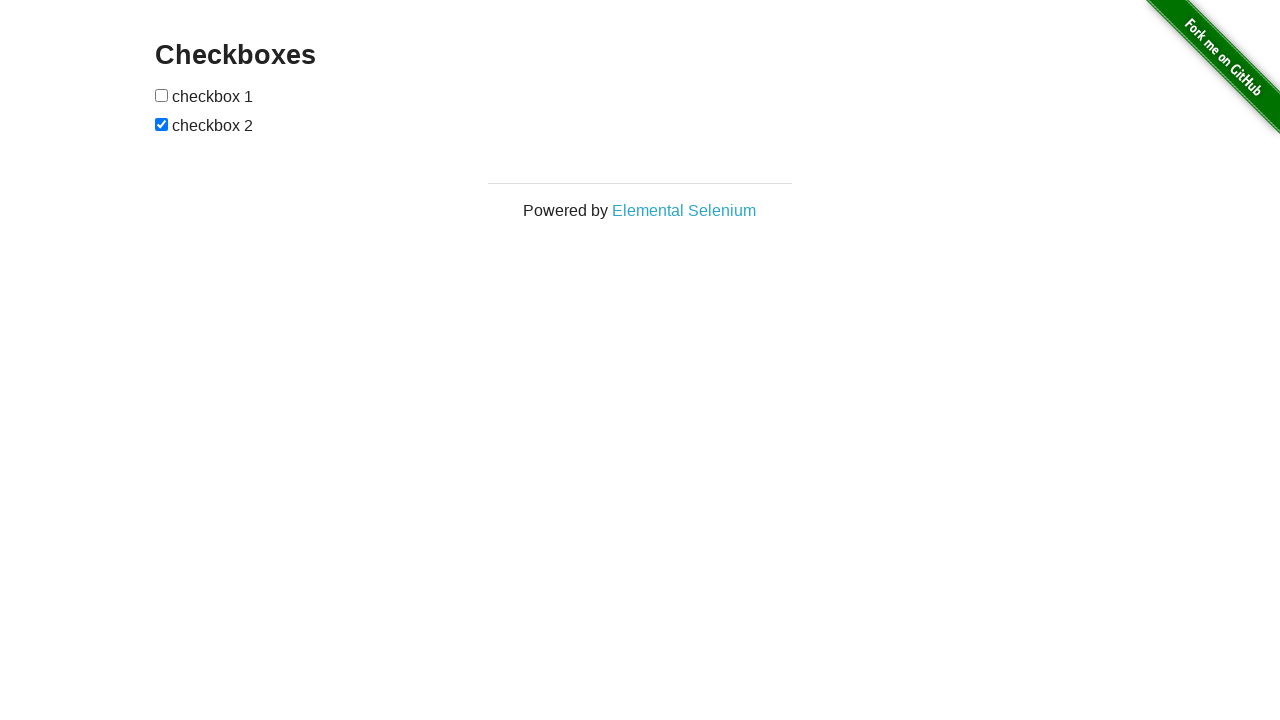

Located first checkbox element
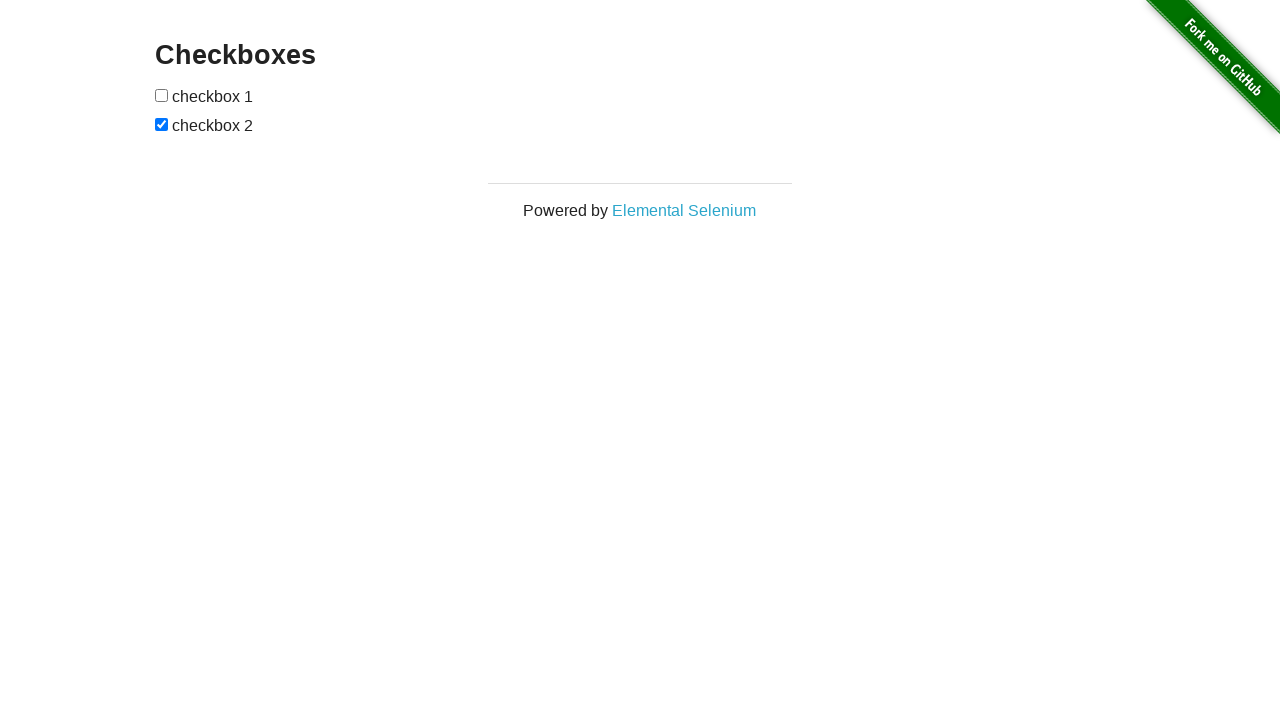

Located second checkbox element
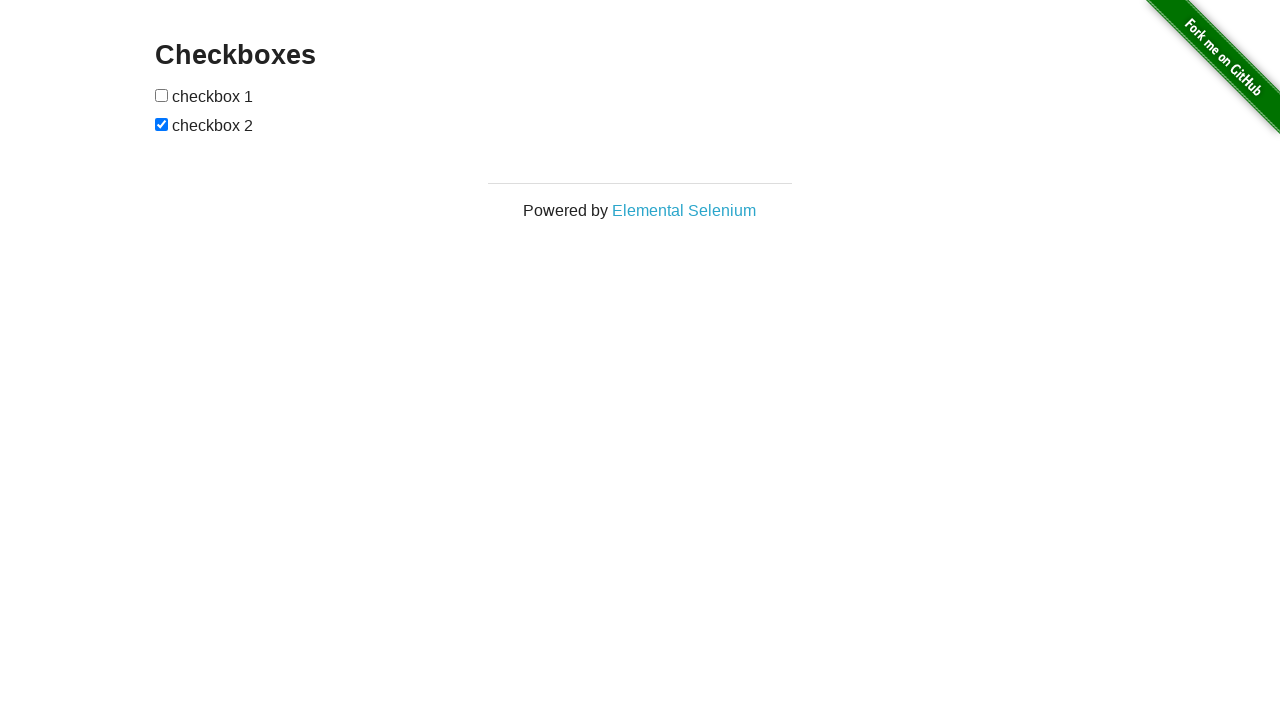

Verified first checkbox is not selected initially
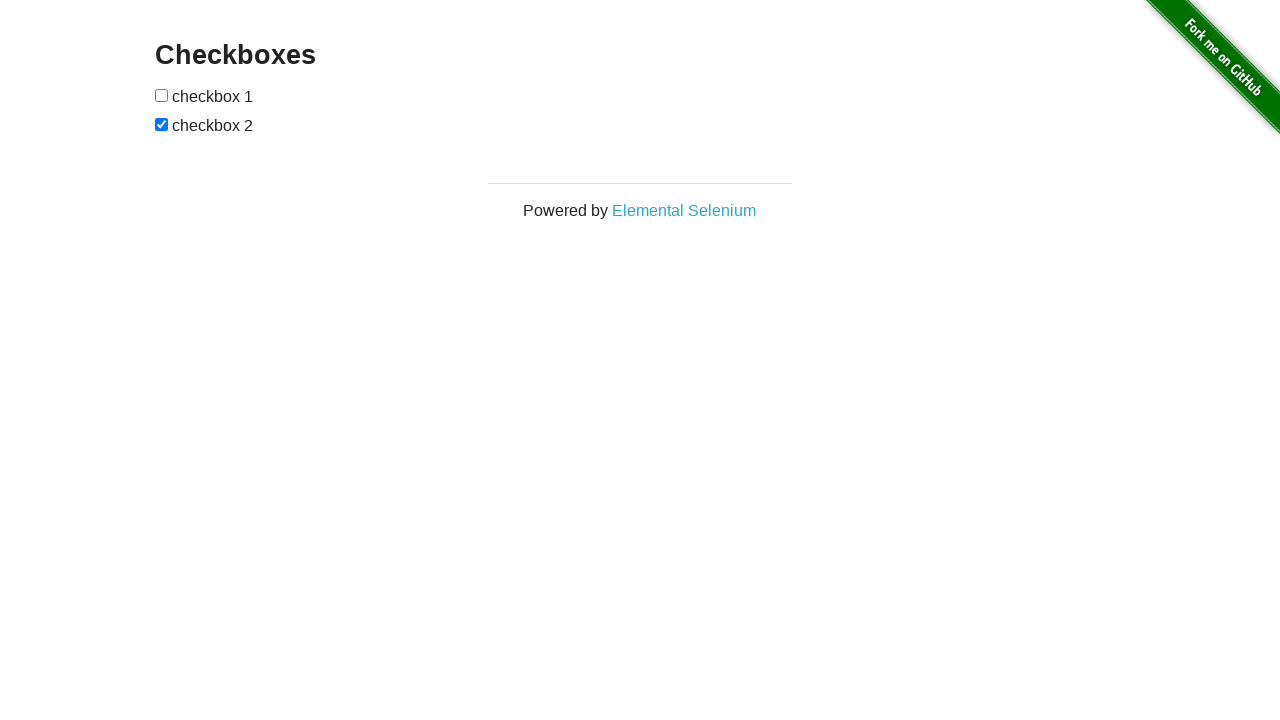

Verified second checkbox is selected initially
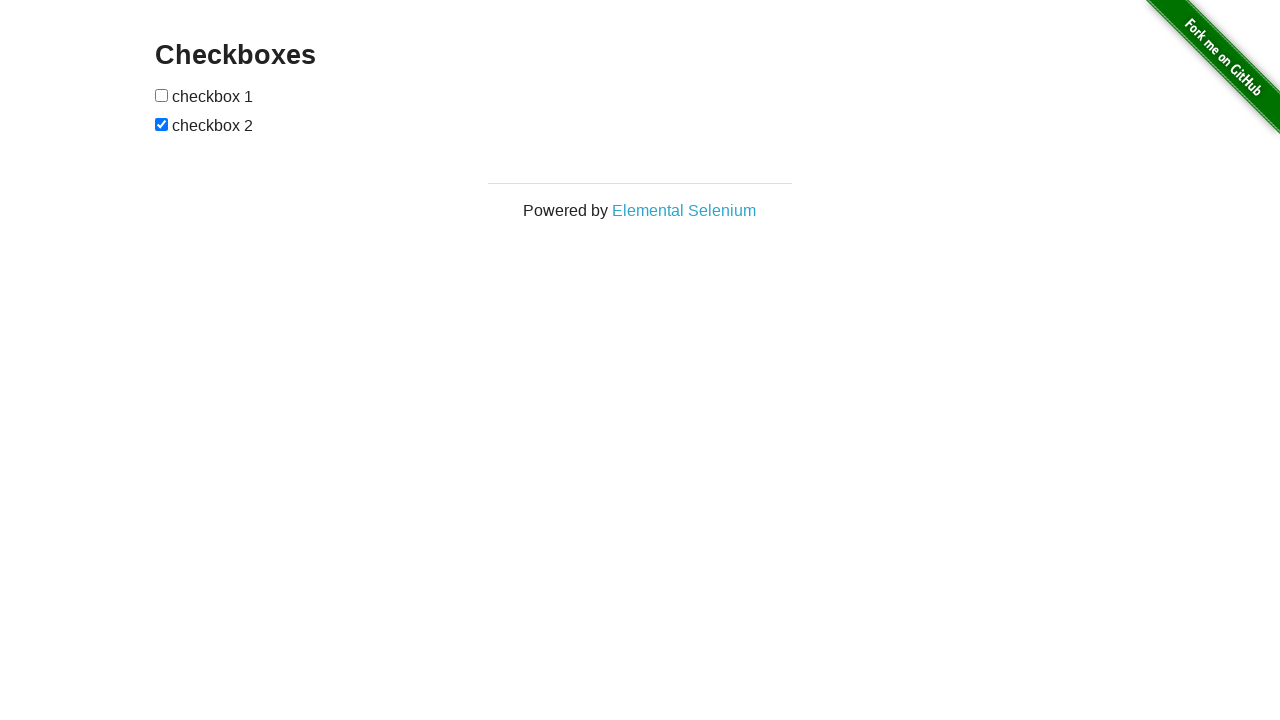

Clicked first checkbox at (162, 95) on input[type='checkbox'] >> nth=0
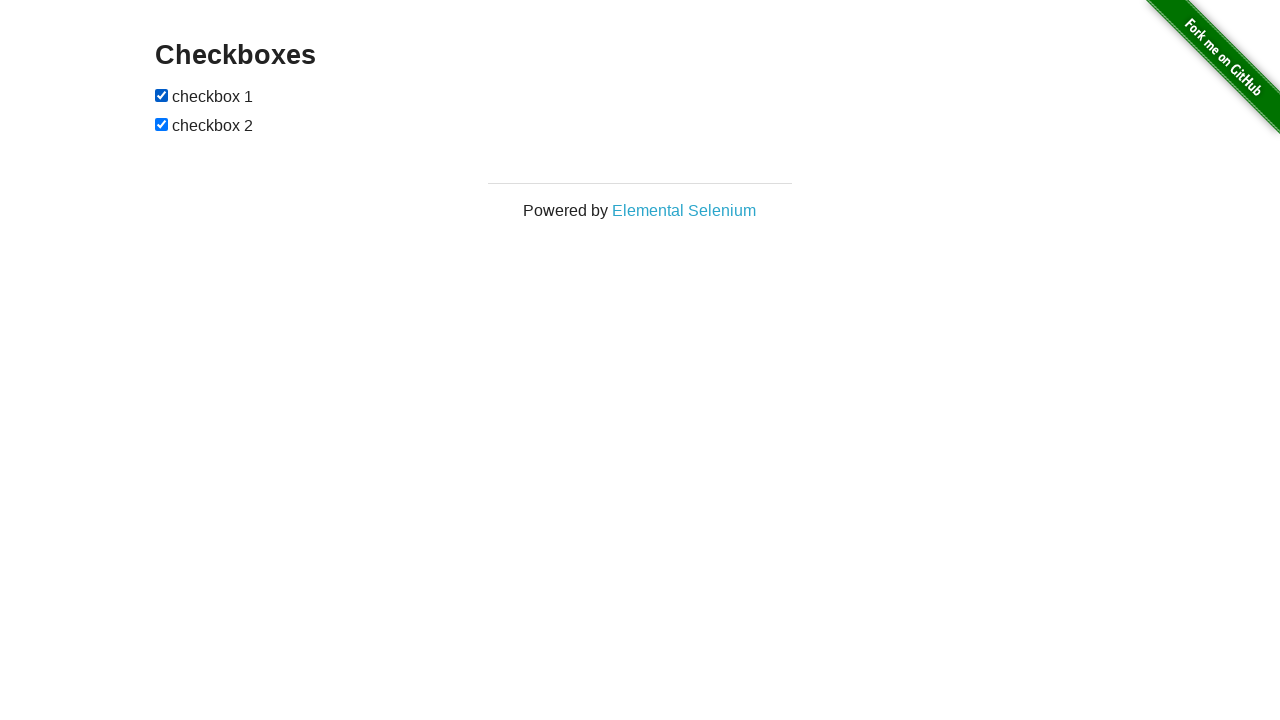

Verified first checkbox is now selected
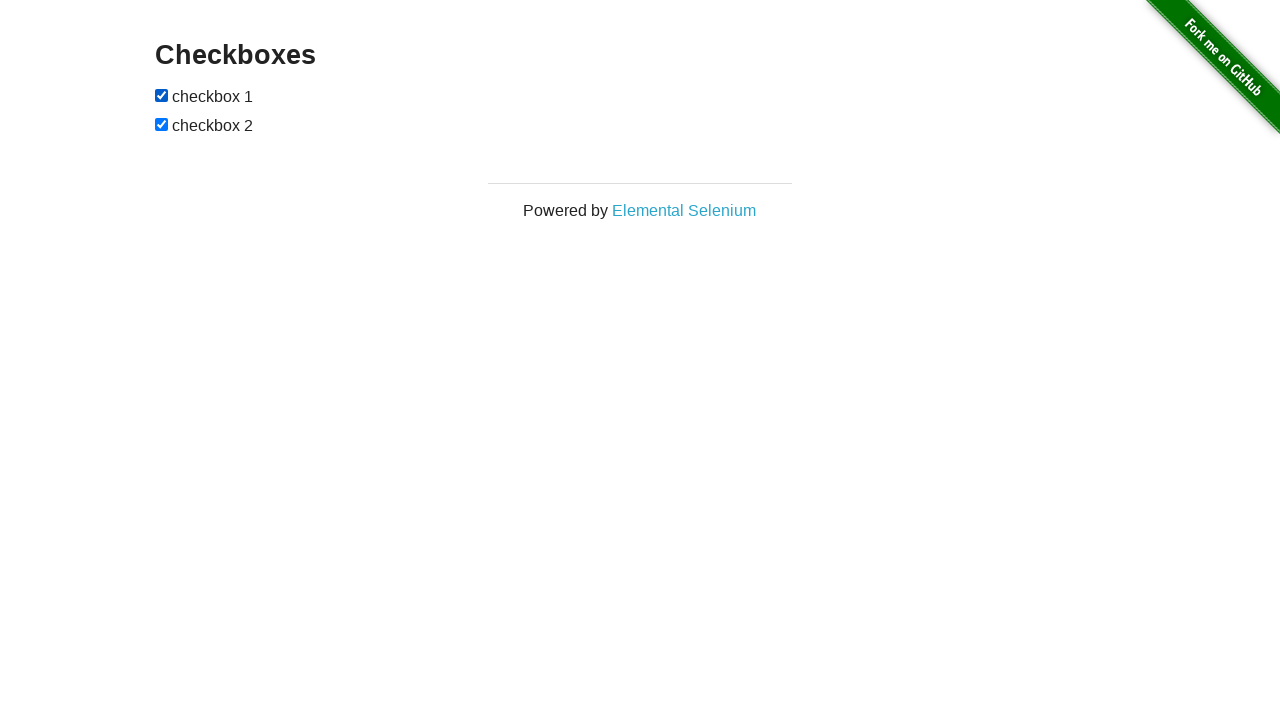

Verified second checkbox is still selected
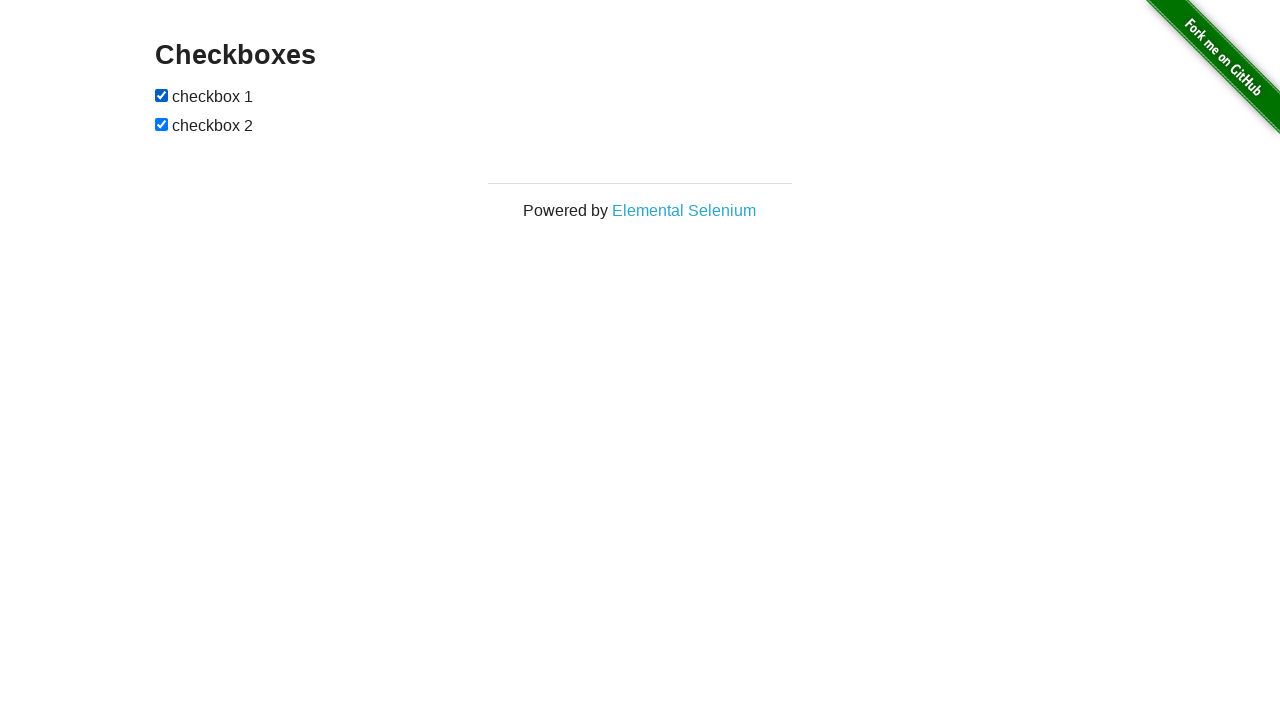

Clicked second checkbox at (162, 124) on input[type='checkbox'] >> nth=1
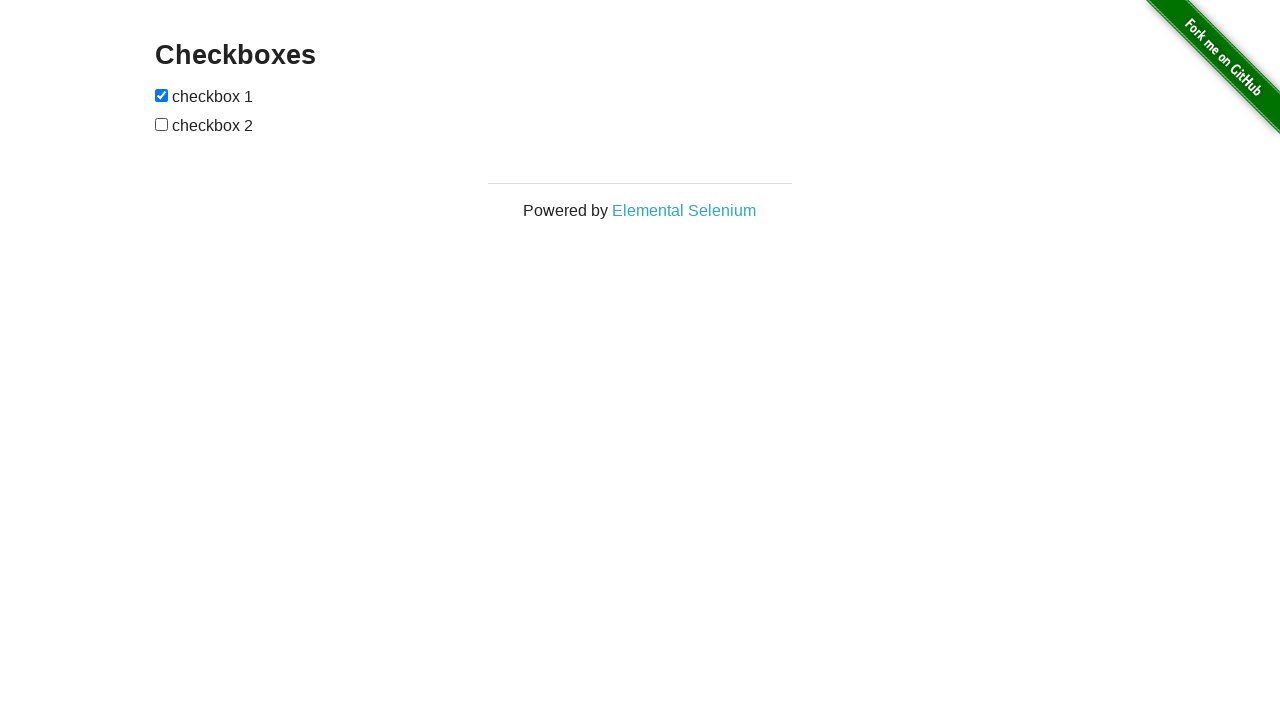

Verified first checkbox is still selected
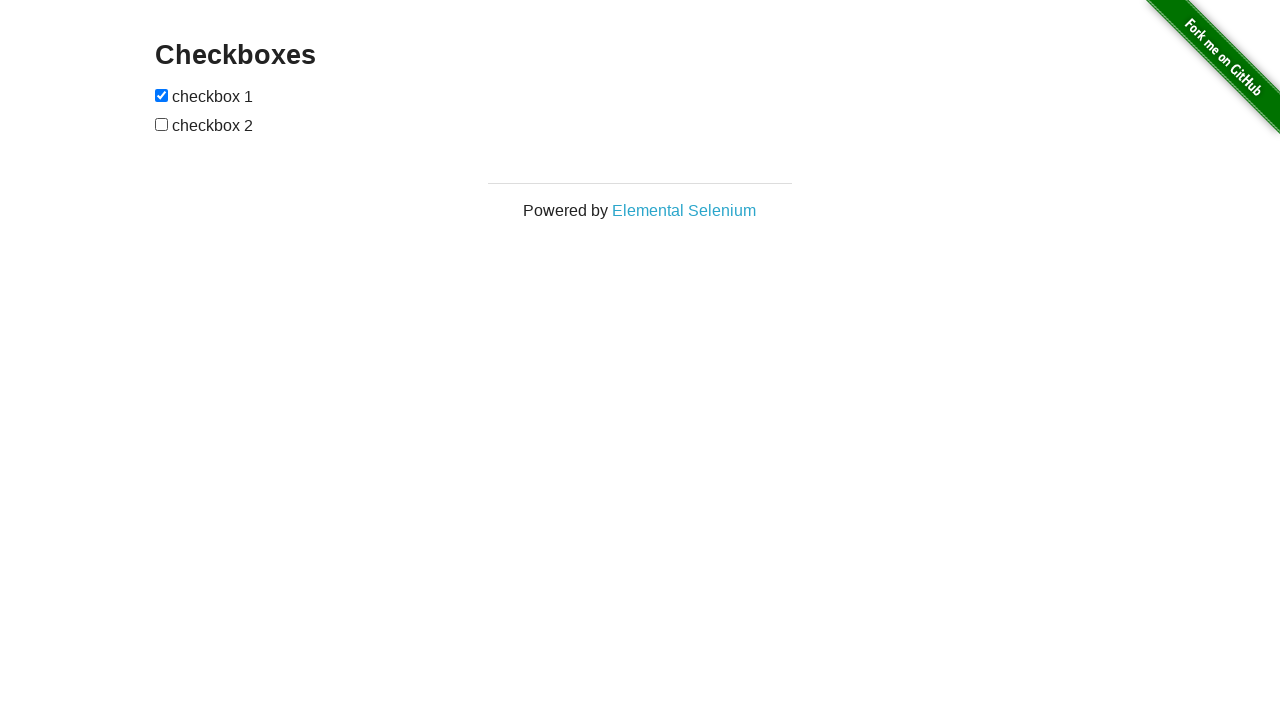

Verified second checkbox is now not selected
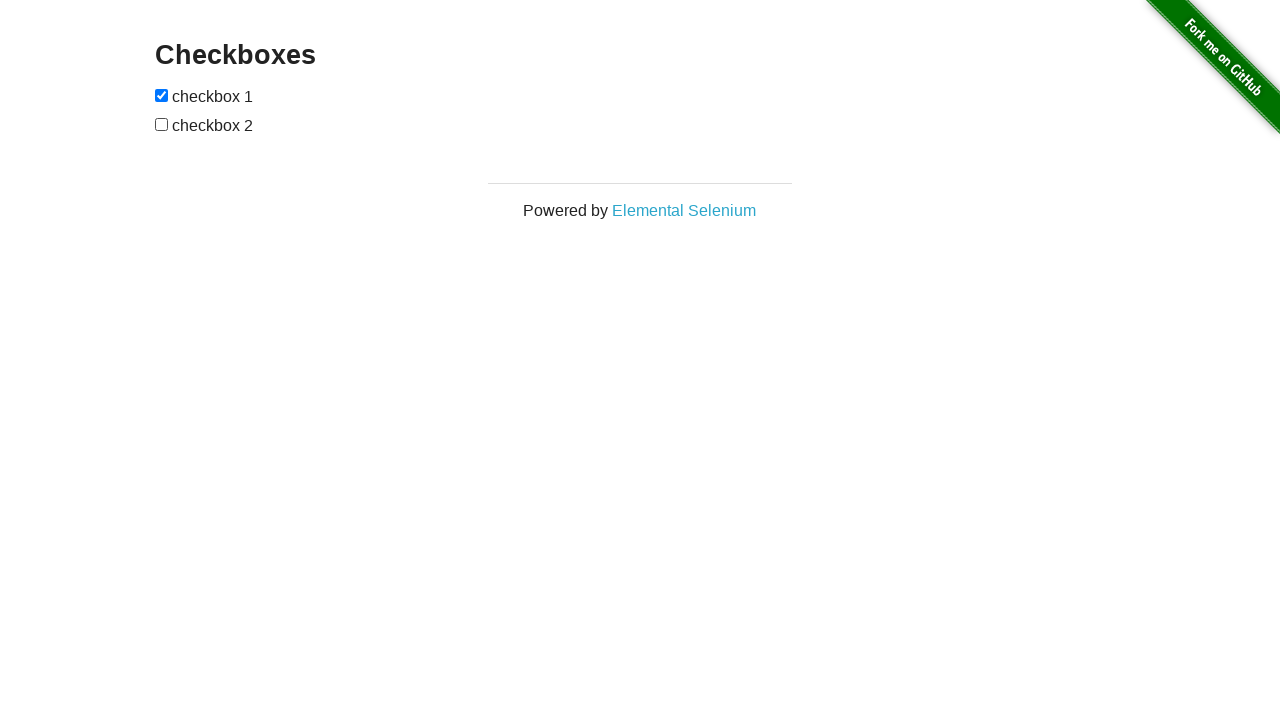

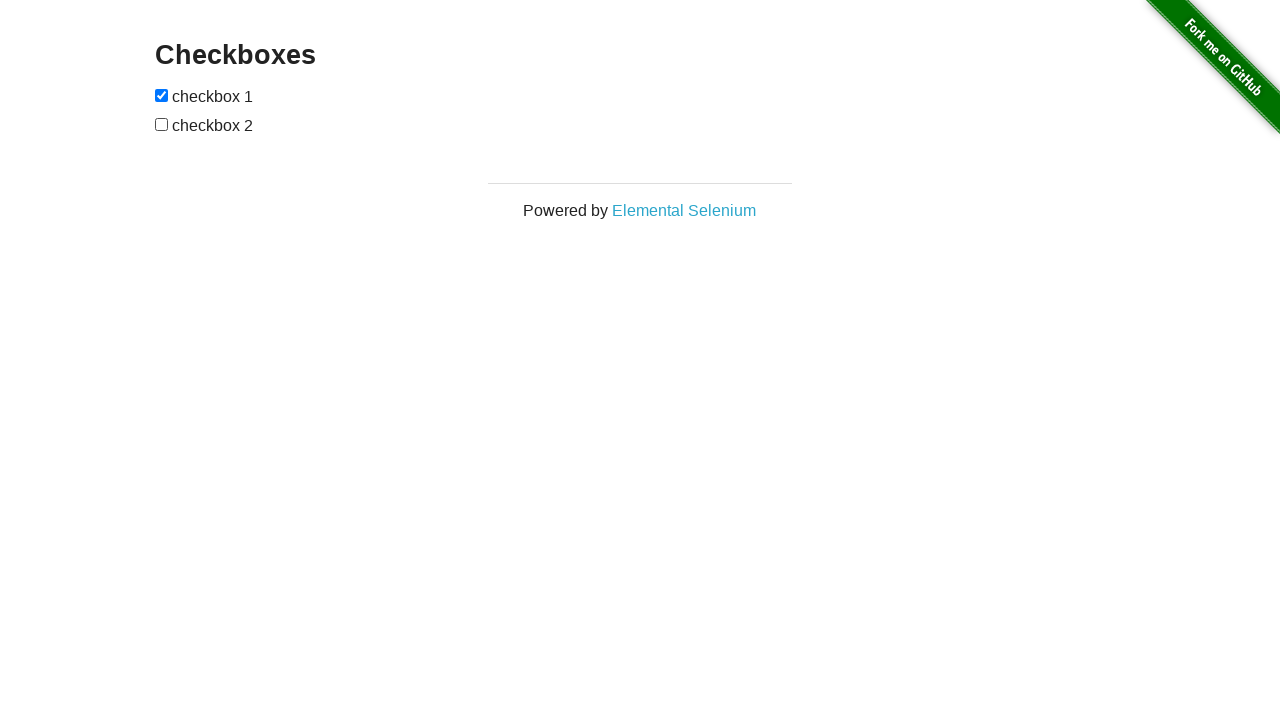